Tests hover functionality by hovering over an avatar image and verifying that additional user information (caption) appears on hover.

Starting URL: http://the-internet.herokuapp.com/hovers

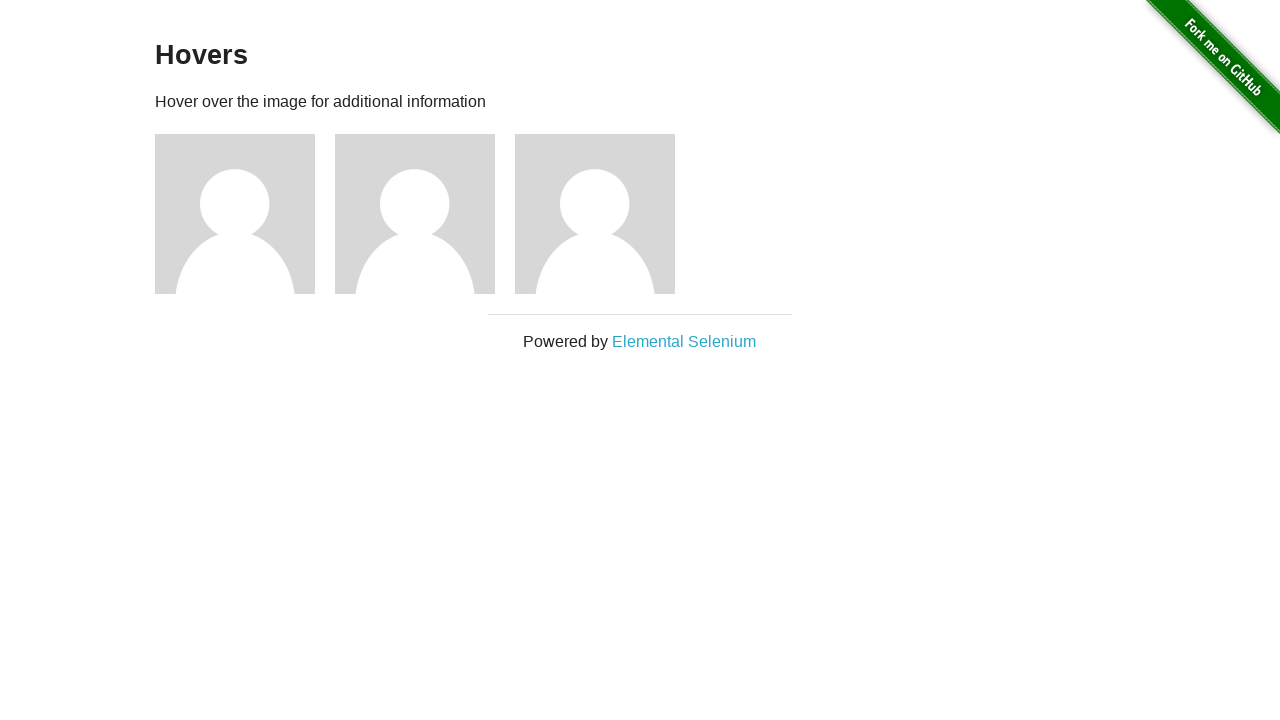

Navigated to hovers page
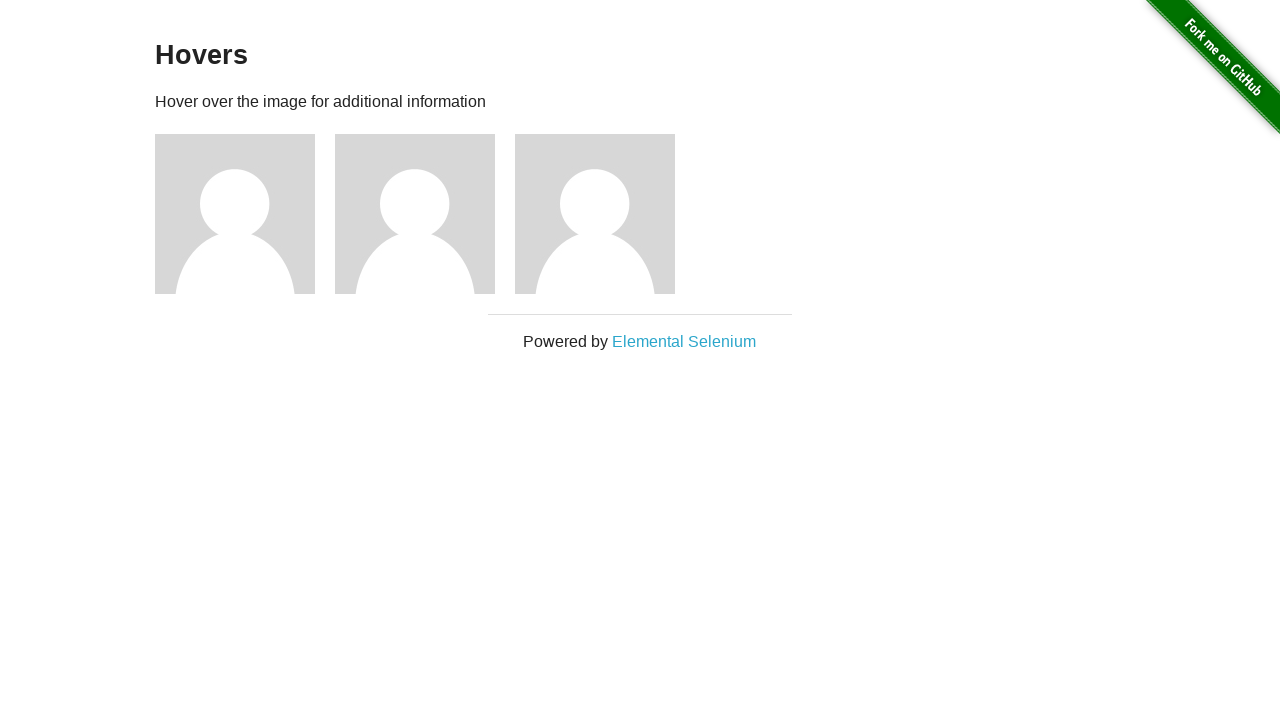

Located first avatar figure element
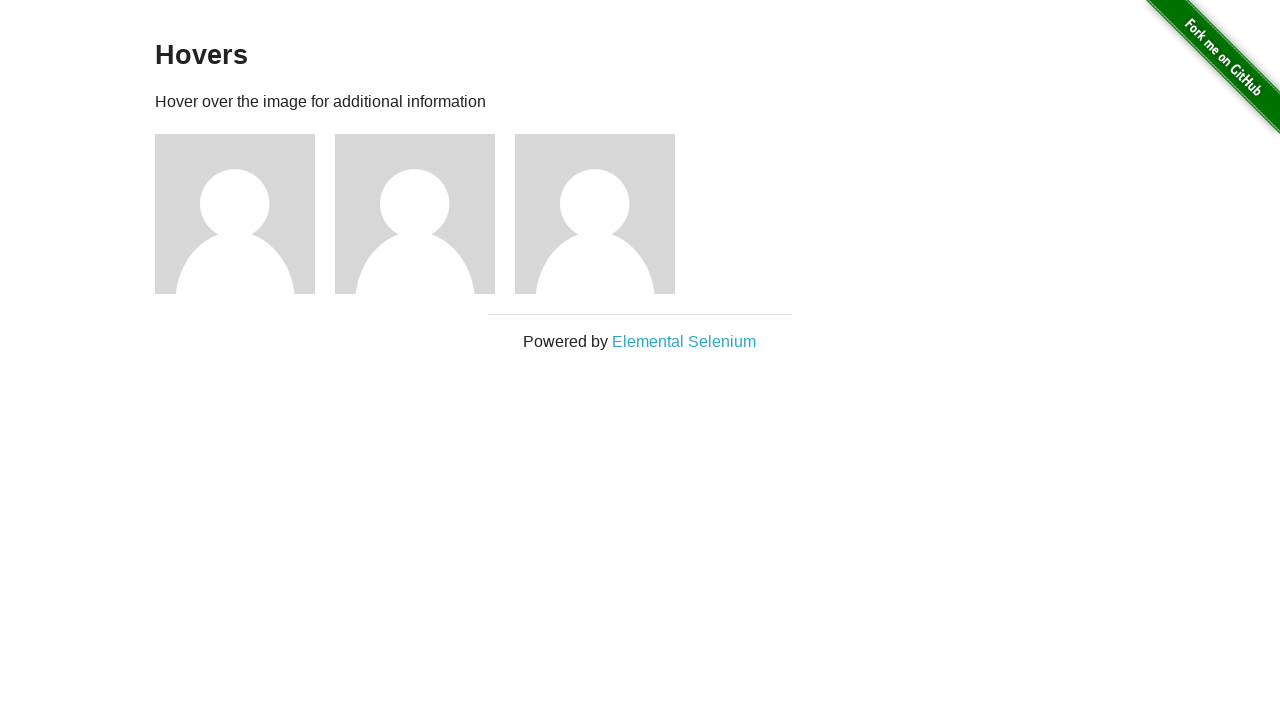

Hovered over avatar image at (245, 214) on .figure >> nth=0
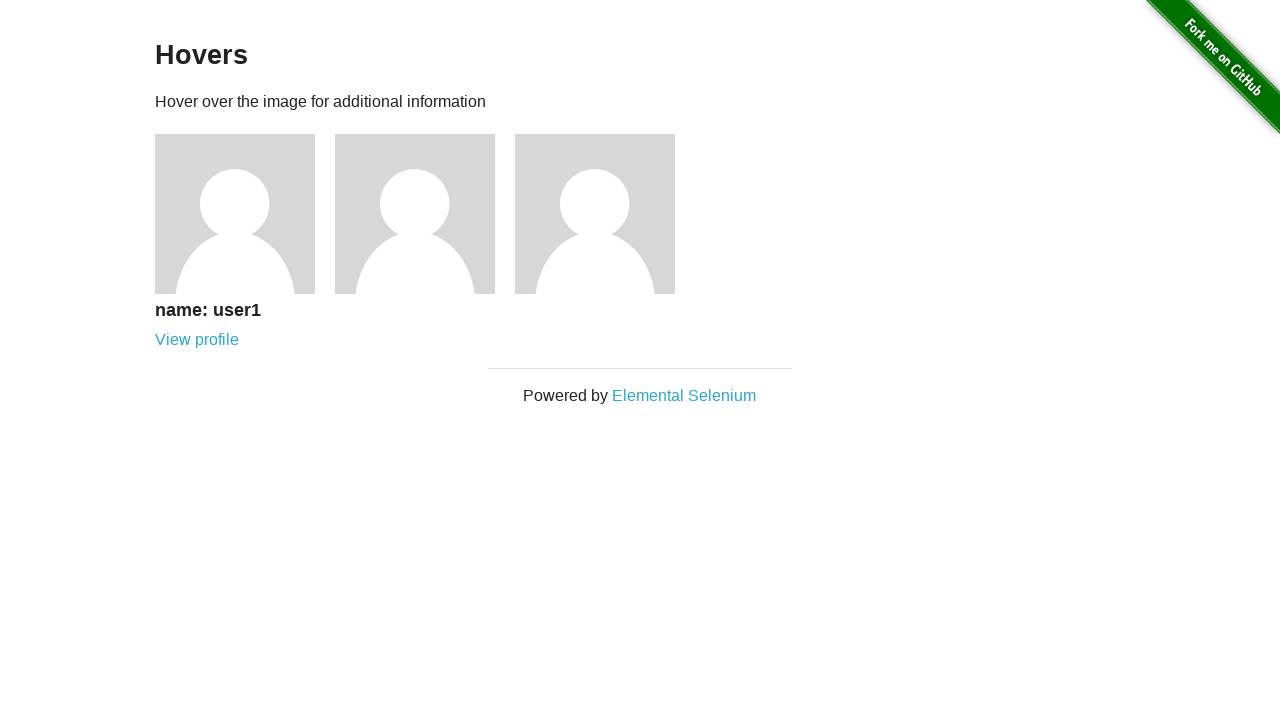

Verified that caption is visible after hover
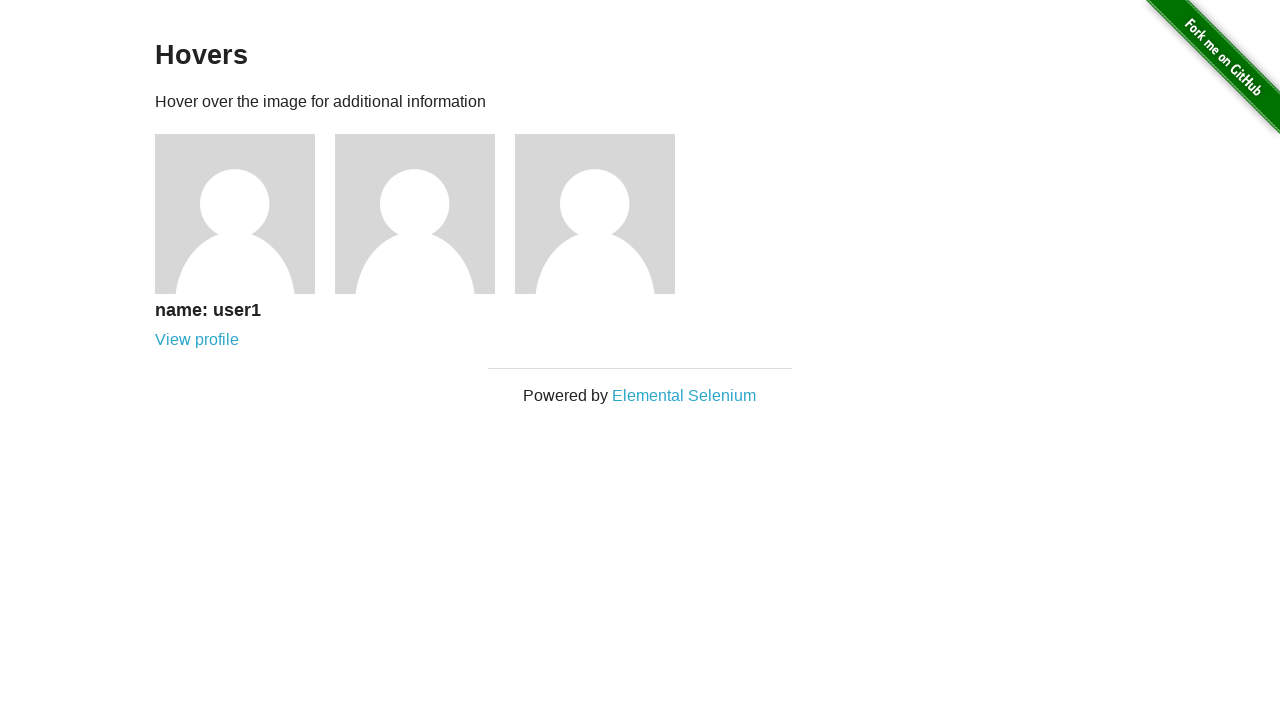

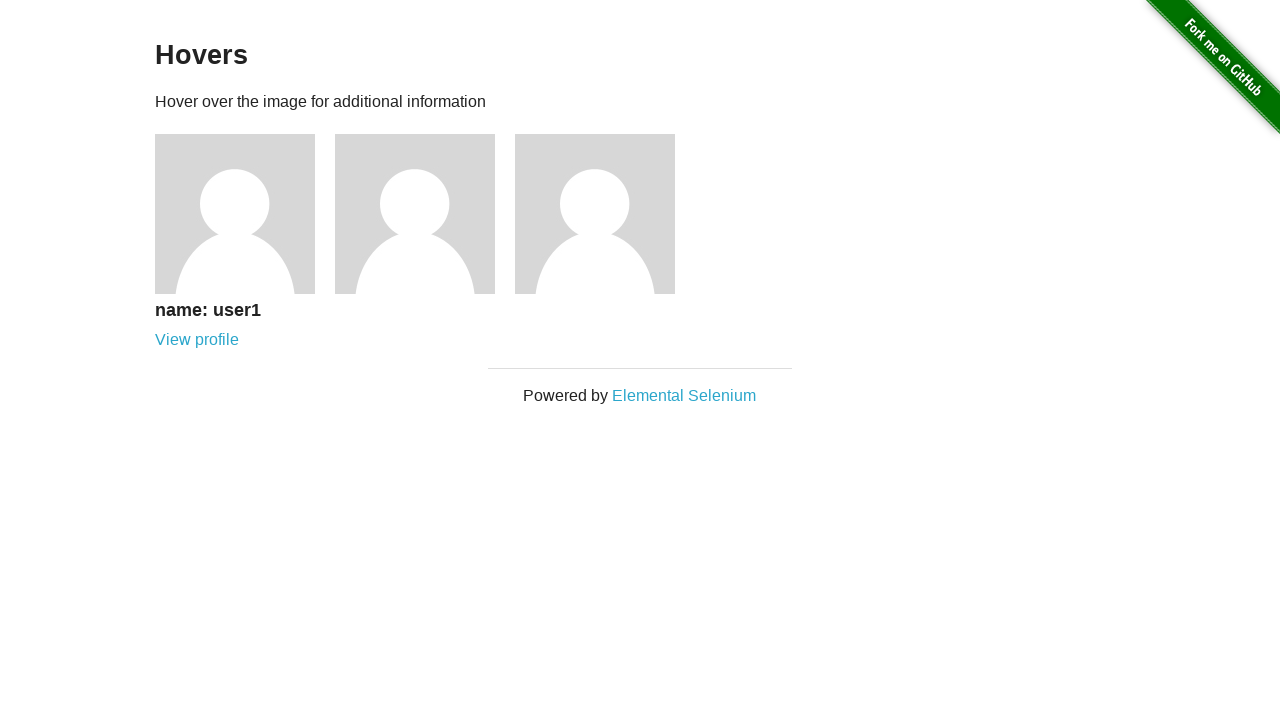